Tests that double-clicking the reset button on a form with empty fields triggers a specific bug behavior (filling fields with zeros)

Starting URL: https://do.tusur.ru/qa-test2/

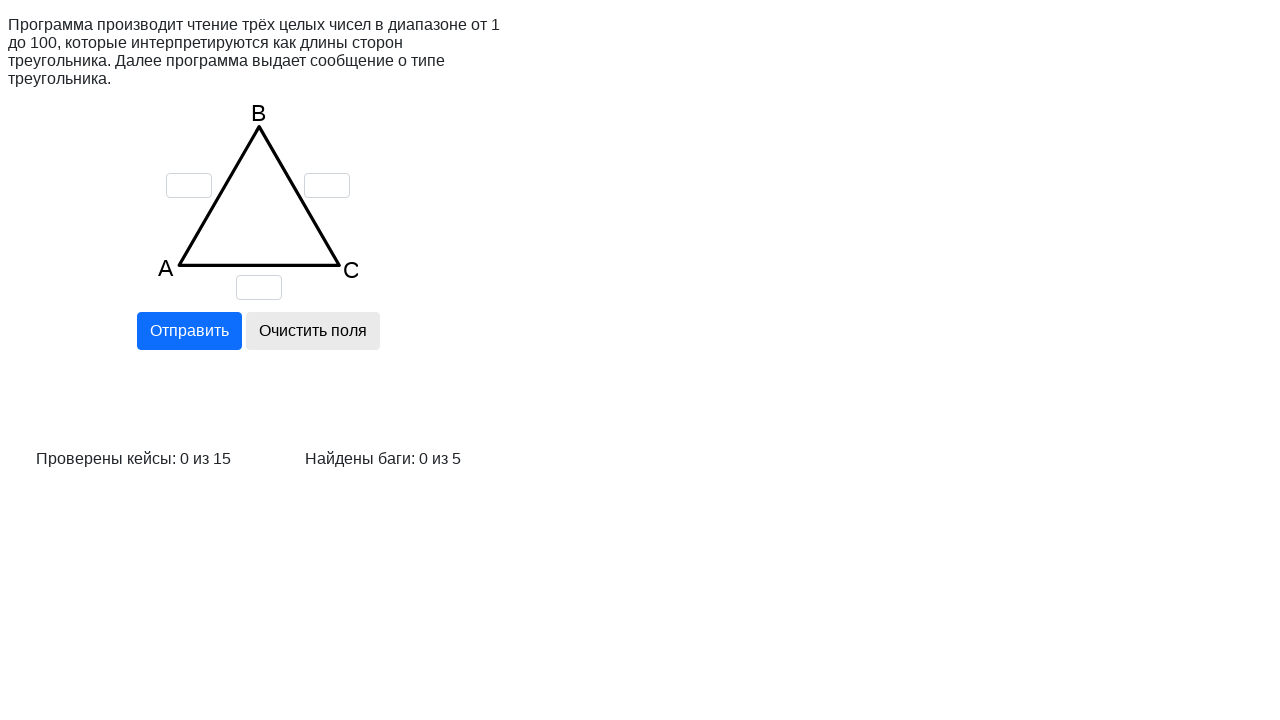

Cleared input field 'a' on input[name='a']
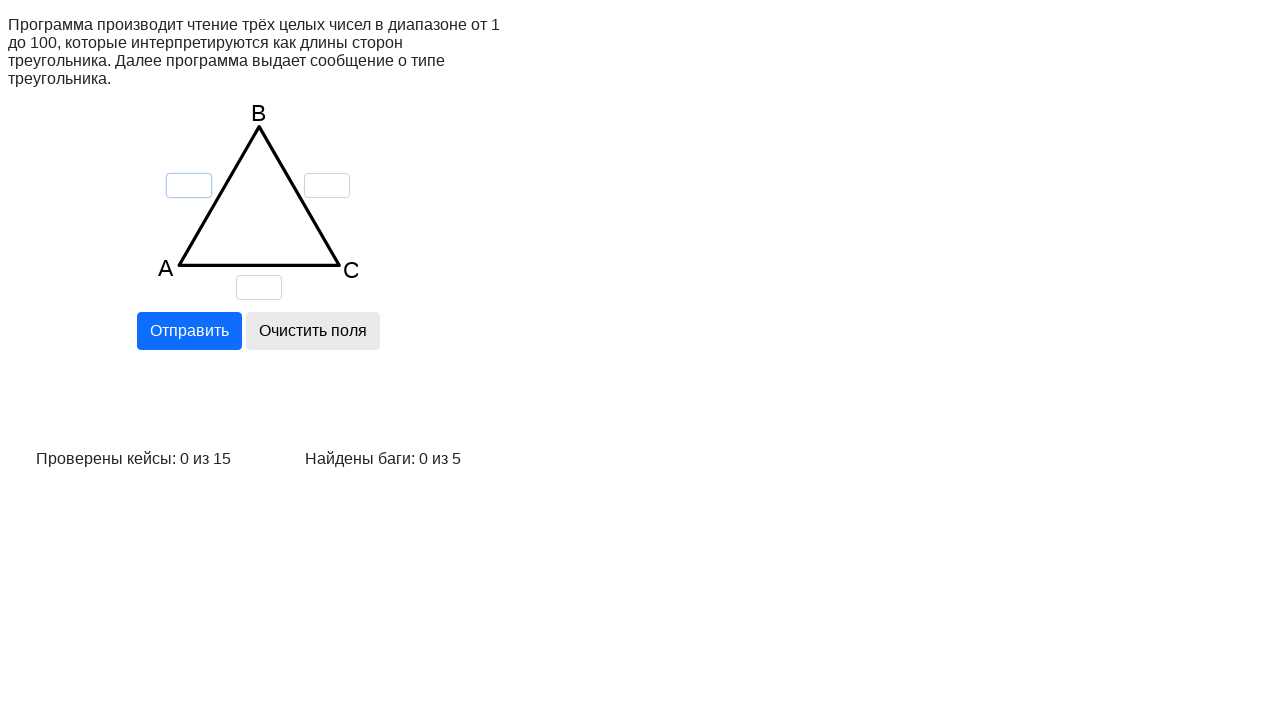

Cleared input field 'b' on input[name='b']
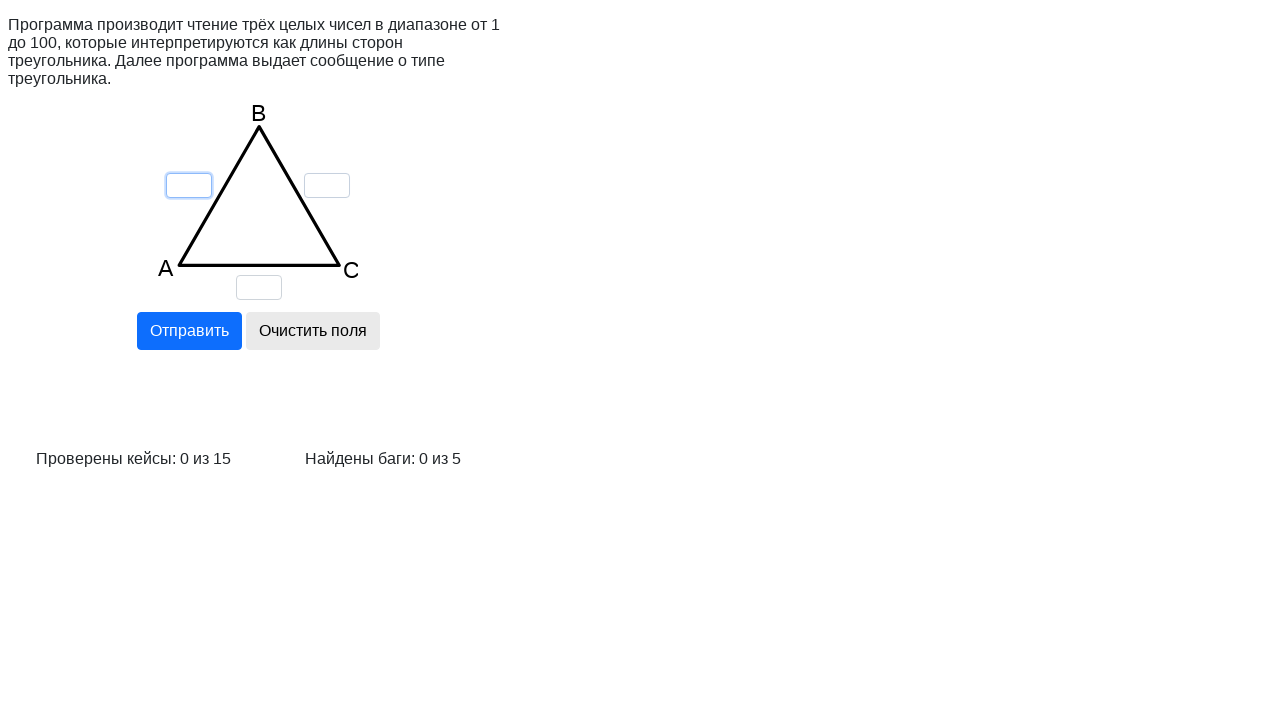

Cleared input field 'c' on input[name='c']
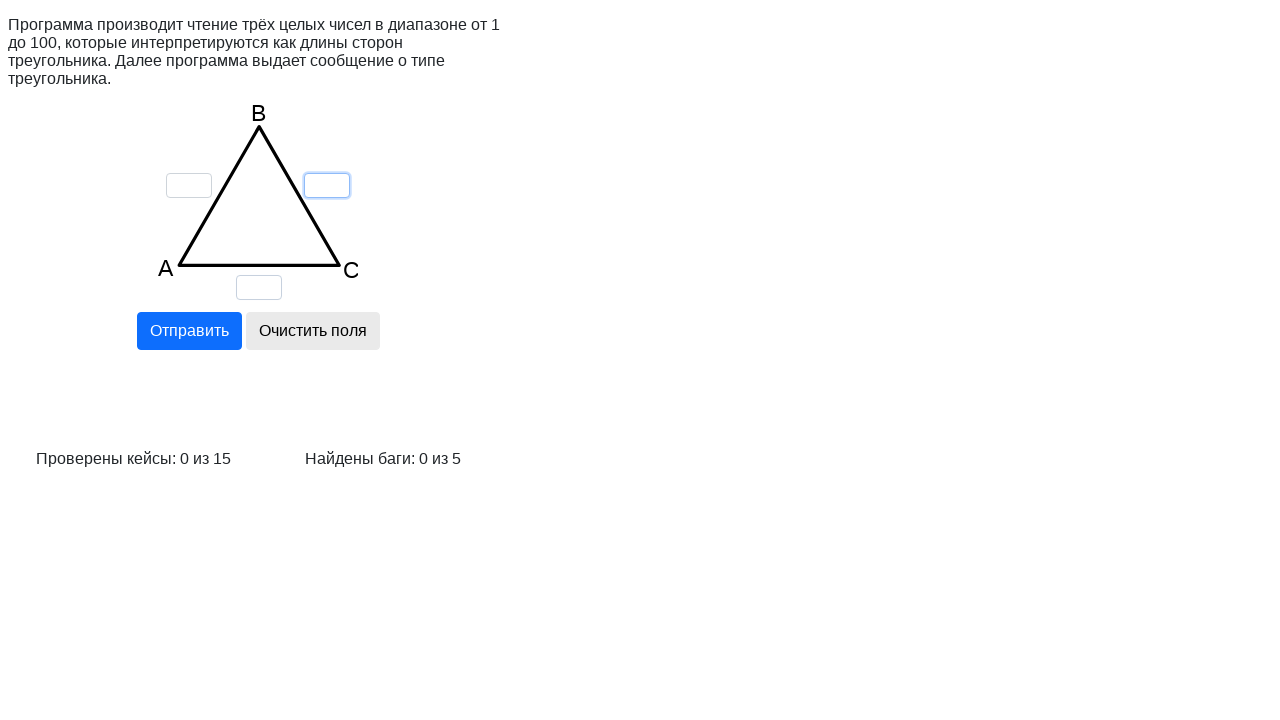

First click on reset button at (312, 331) on input[name='reset']
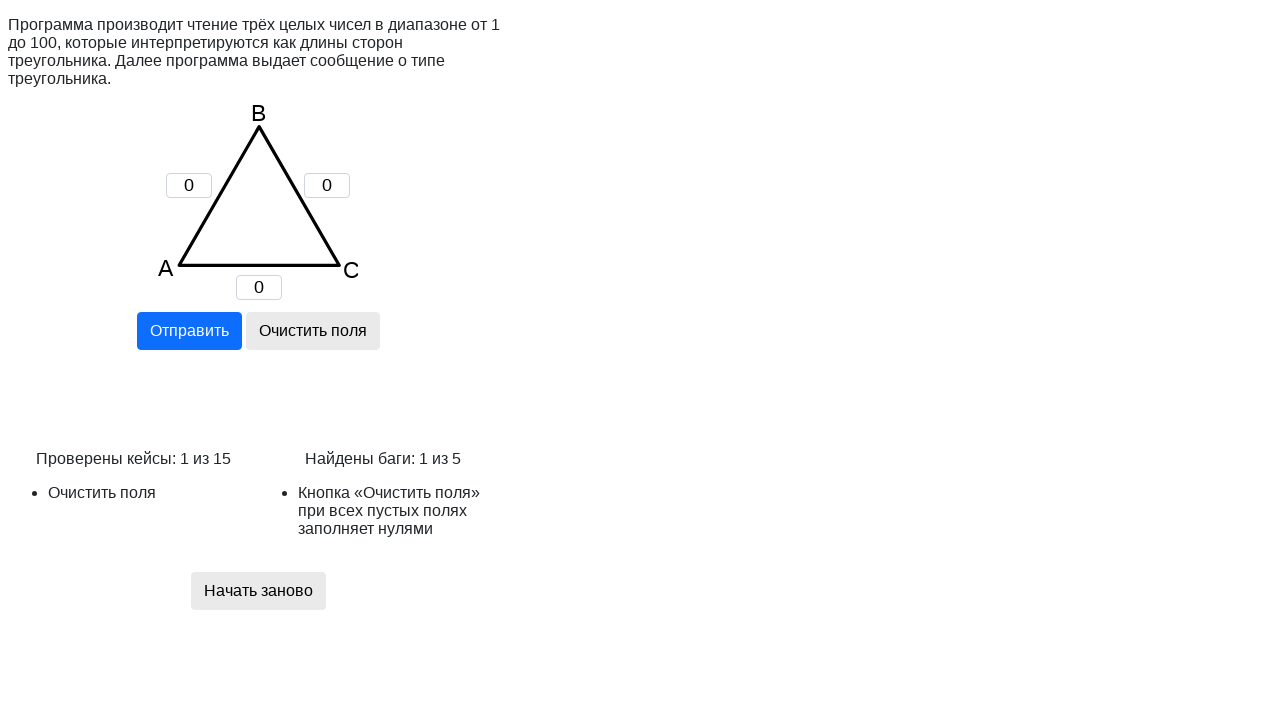

Second click on reset button (double-click scenario) at (312, 331) on input[name='reset']
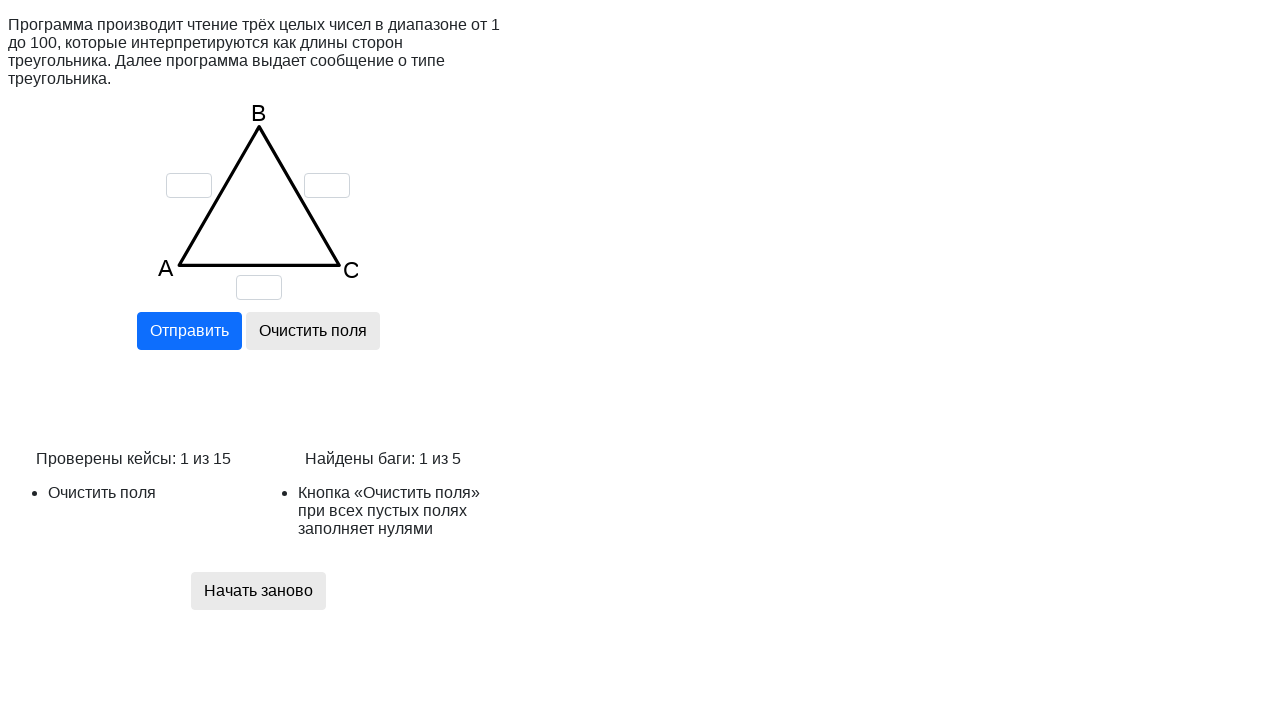

Bug behavior confirmed: reset button filled fields with zeros when all fields were empty
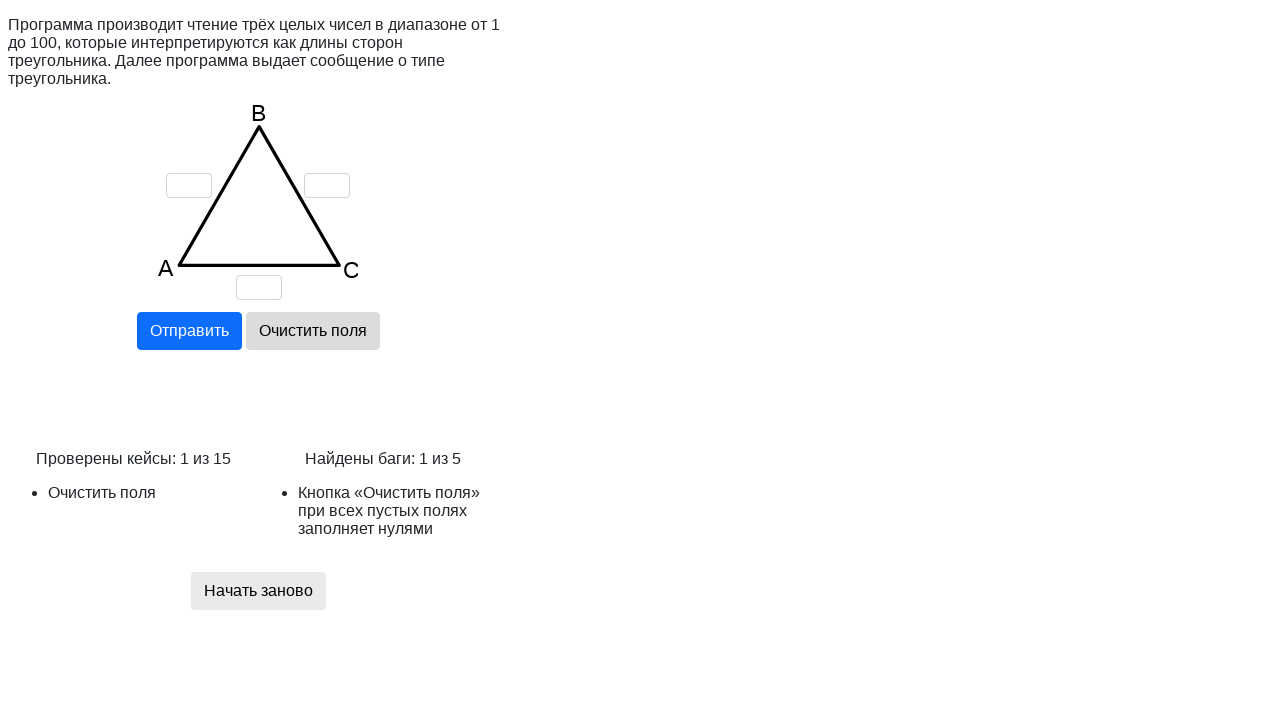

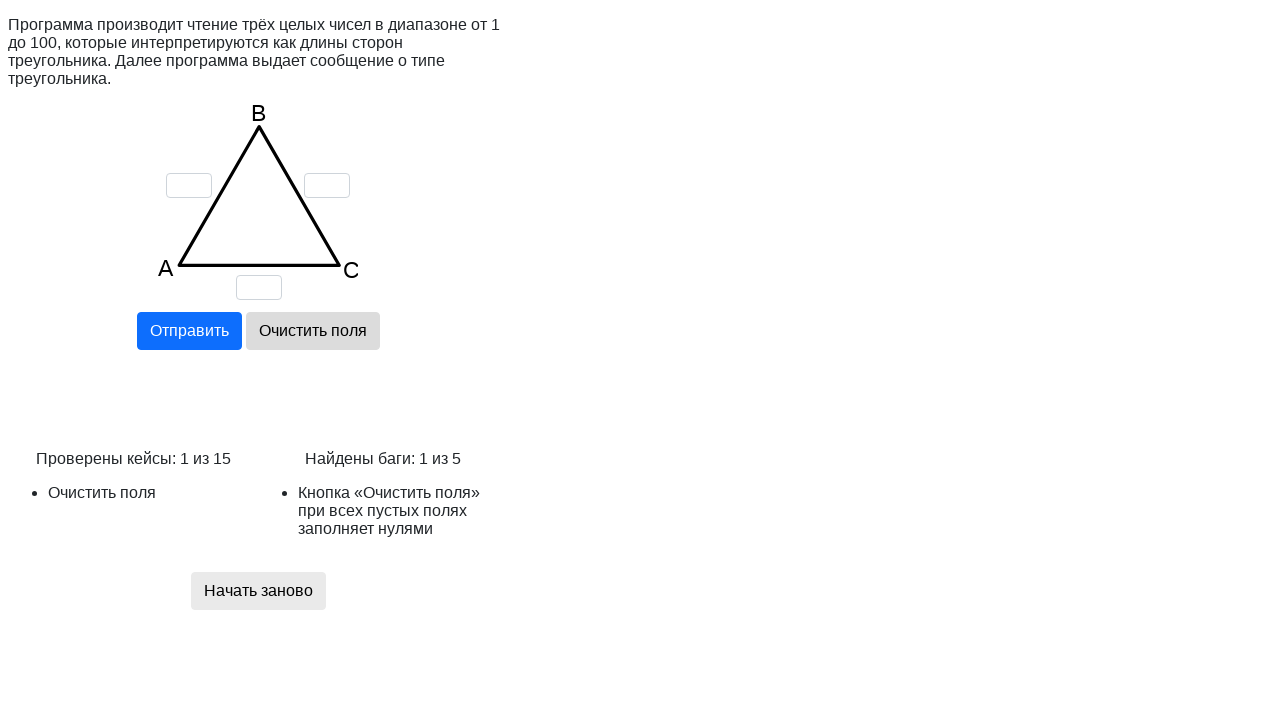